Tests getting the location of an element by clicking search and checking input coordinates

Starting URL: https://webdriver.io

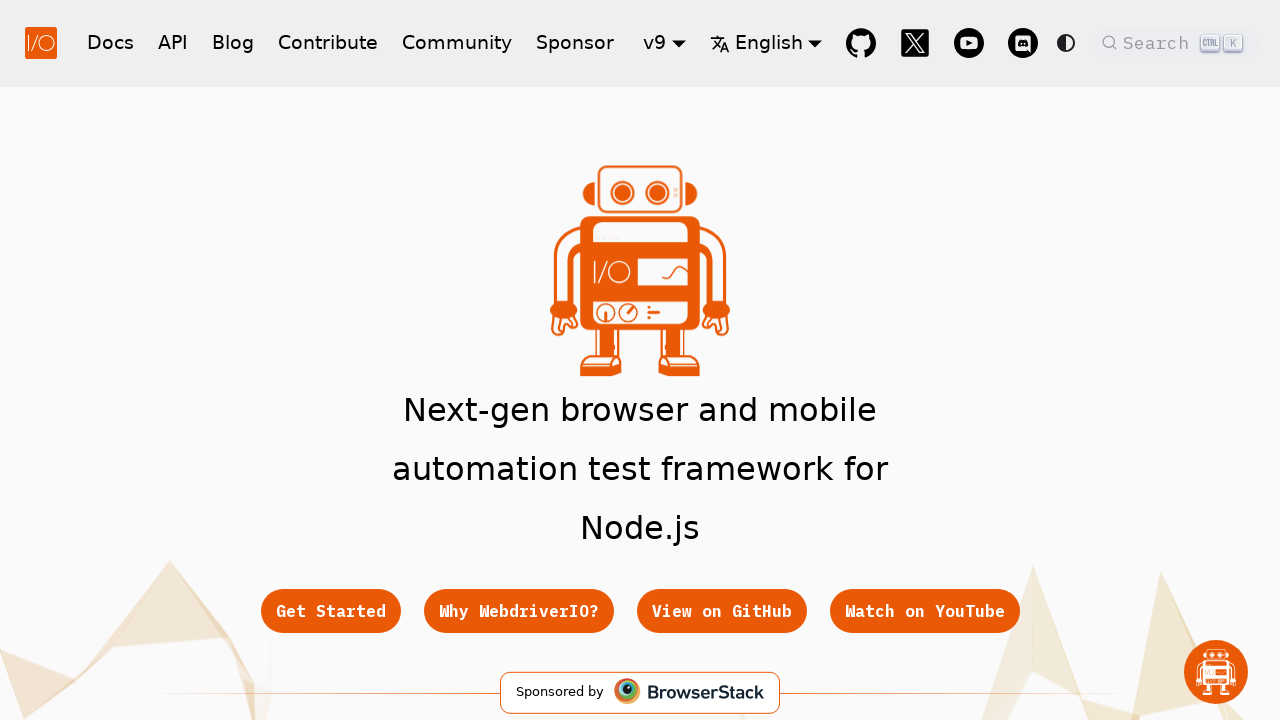

Clicked search button placeholder to open search at (1159, 42) on xpath=//span[@class='DocSearch-Button-Placeholder']
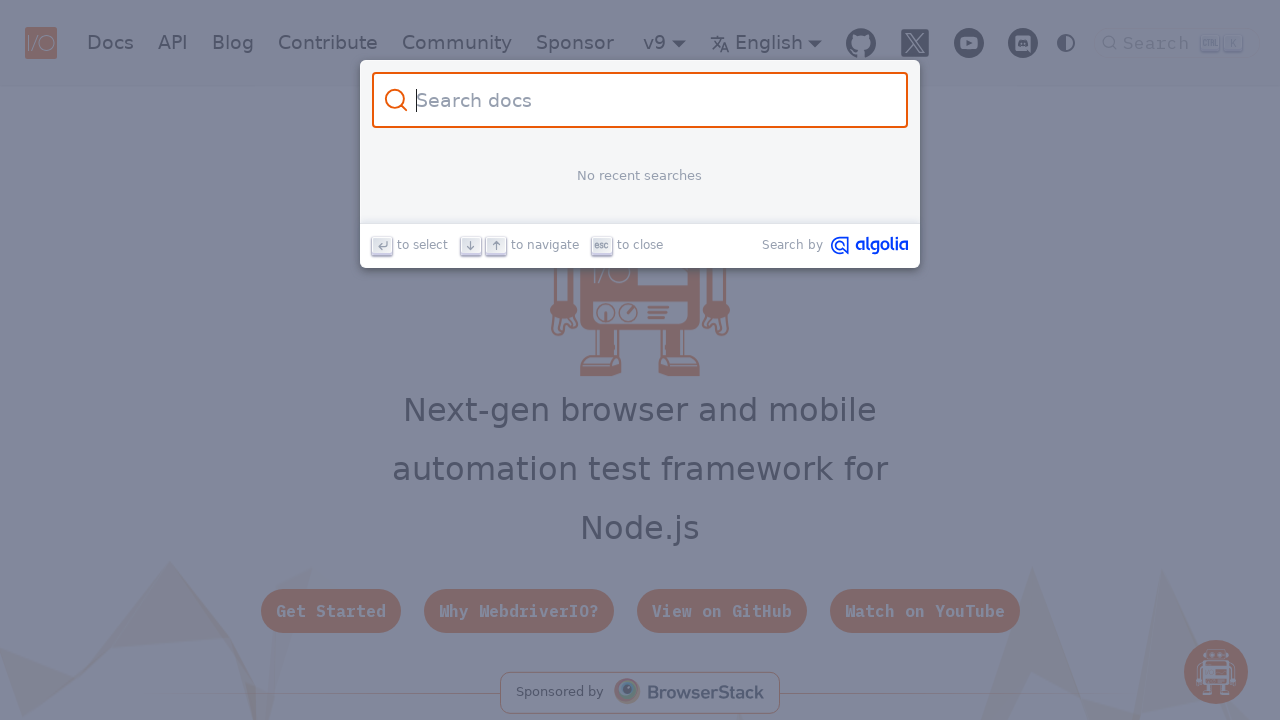

Located search input element
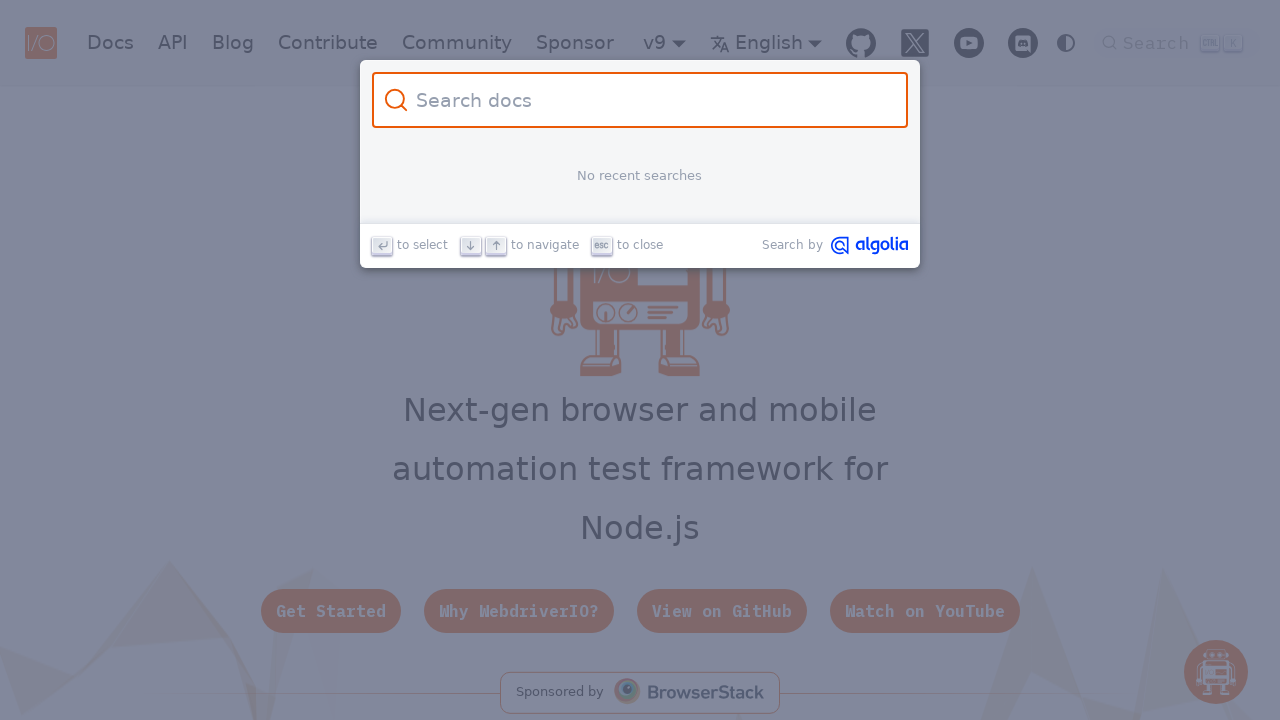

Retrieved bounding box coordinates of search input
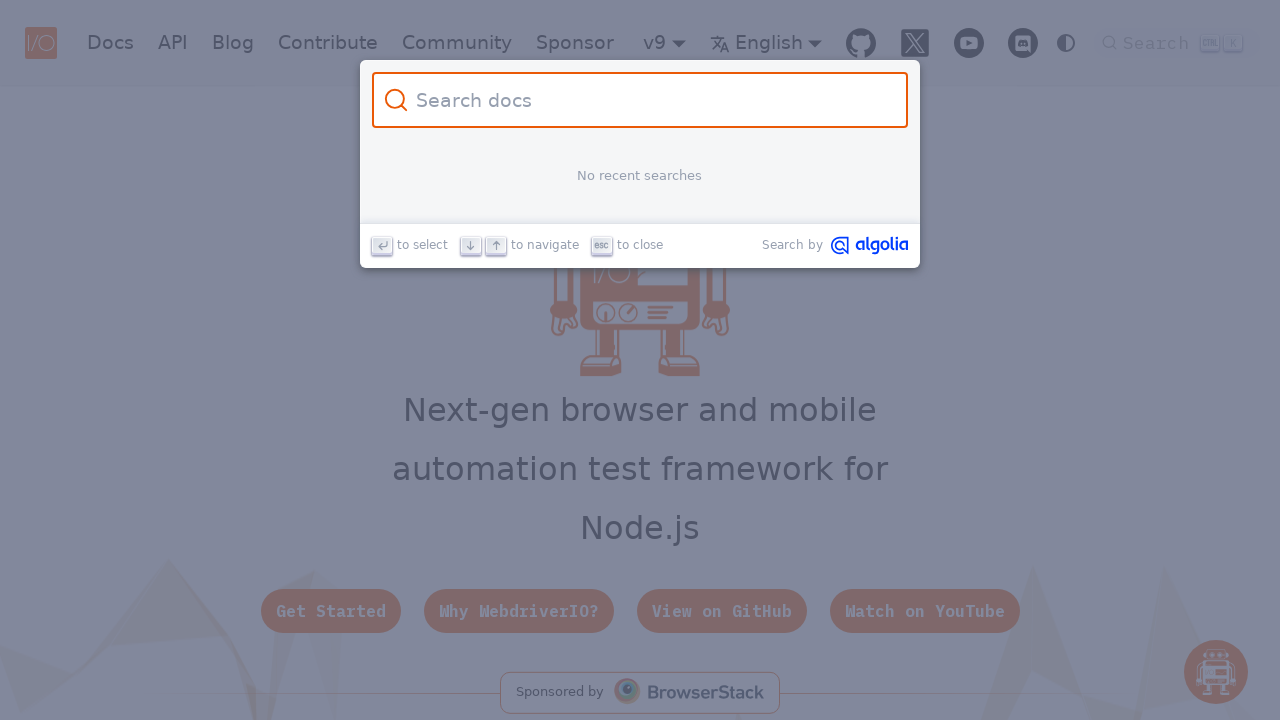

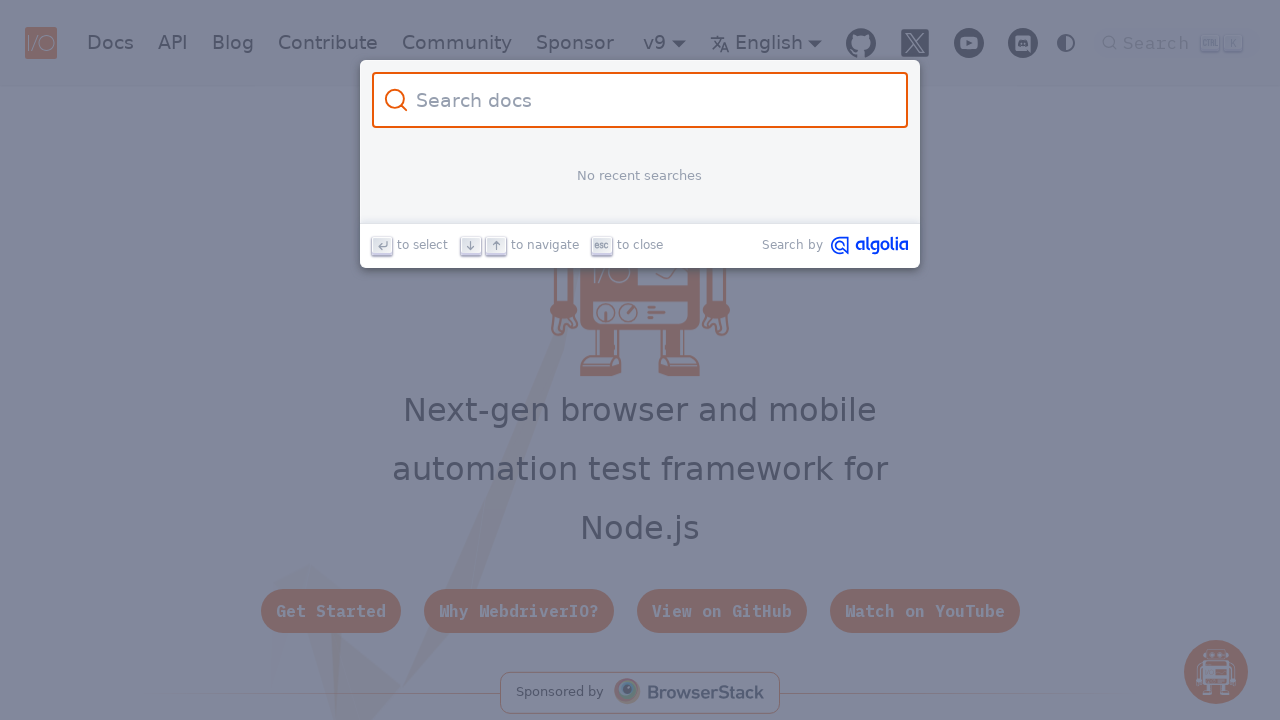